Searches for "fish" products in an online shop and then navigates to a specific product (Qwilfish) page by clicking on it.

Starting URL: https://scrapeme.live/shop

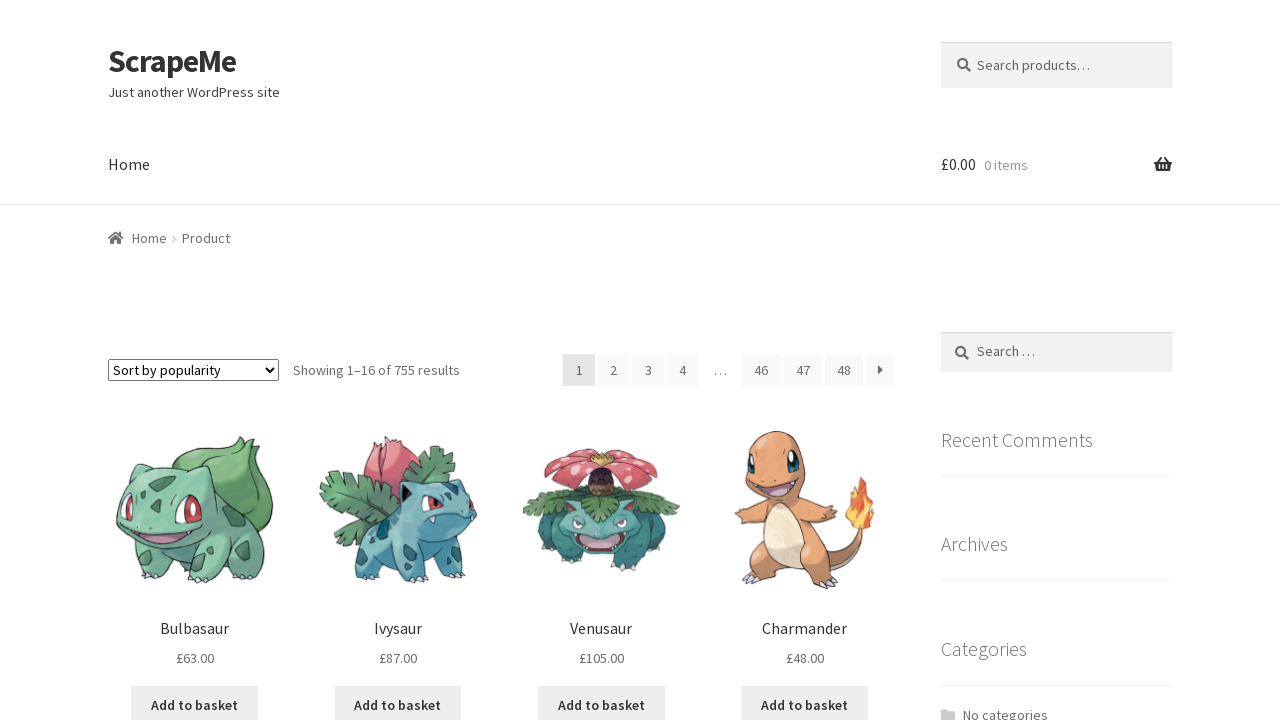

Filled search field with 'fish' on input[type='search'], input[name='s'], .search-field
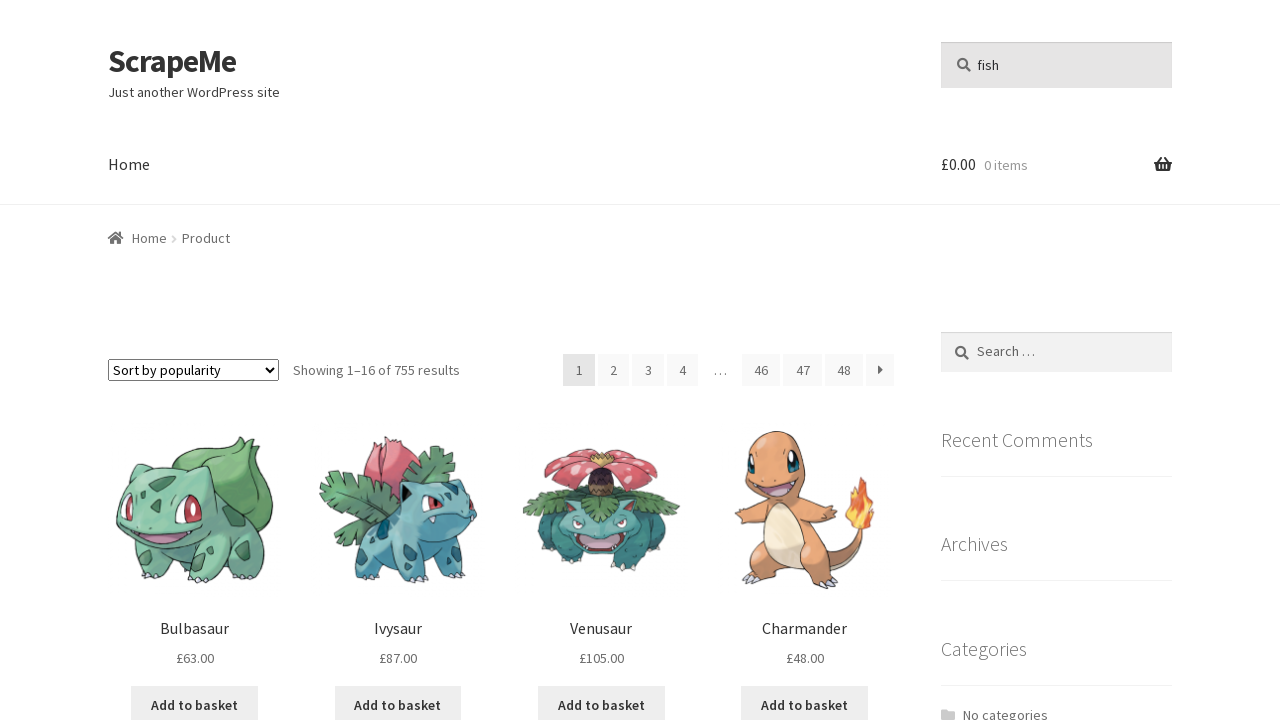

Pressed Enter to submit search
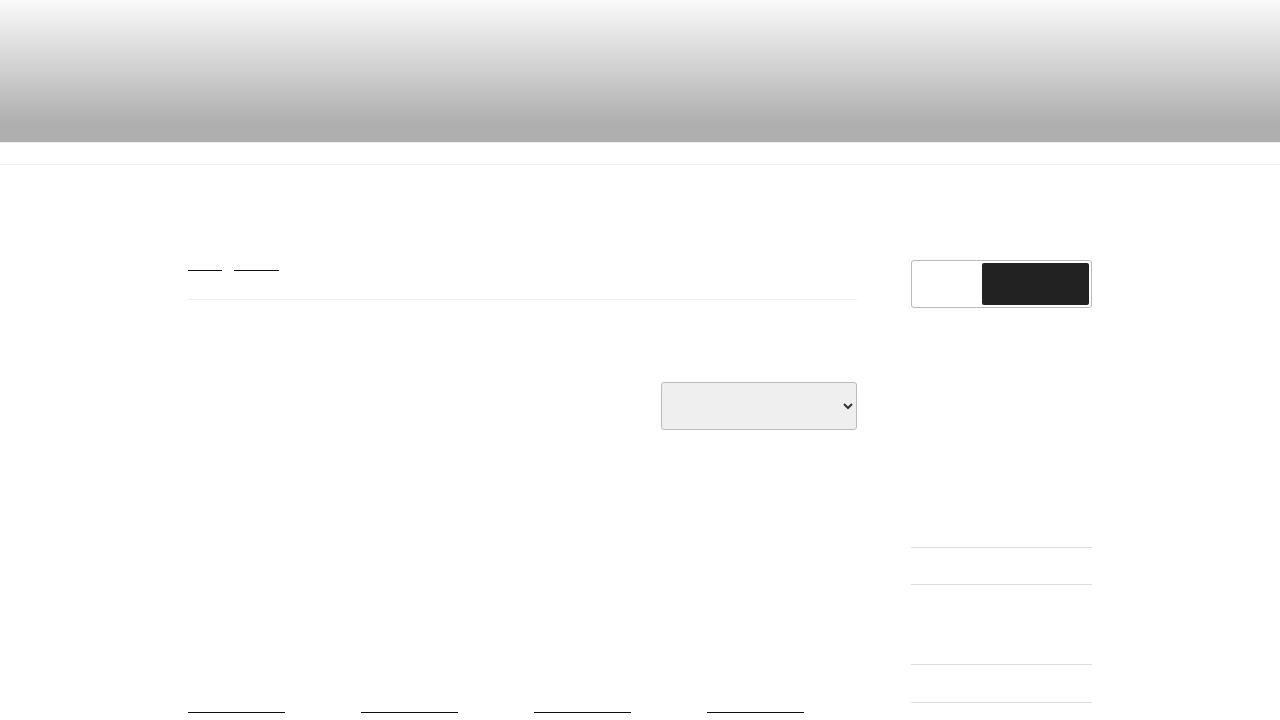

Search results loaded
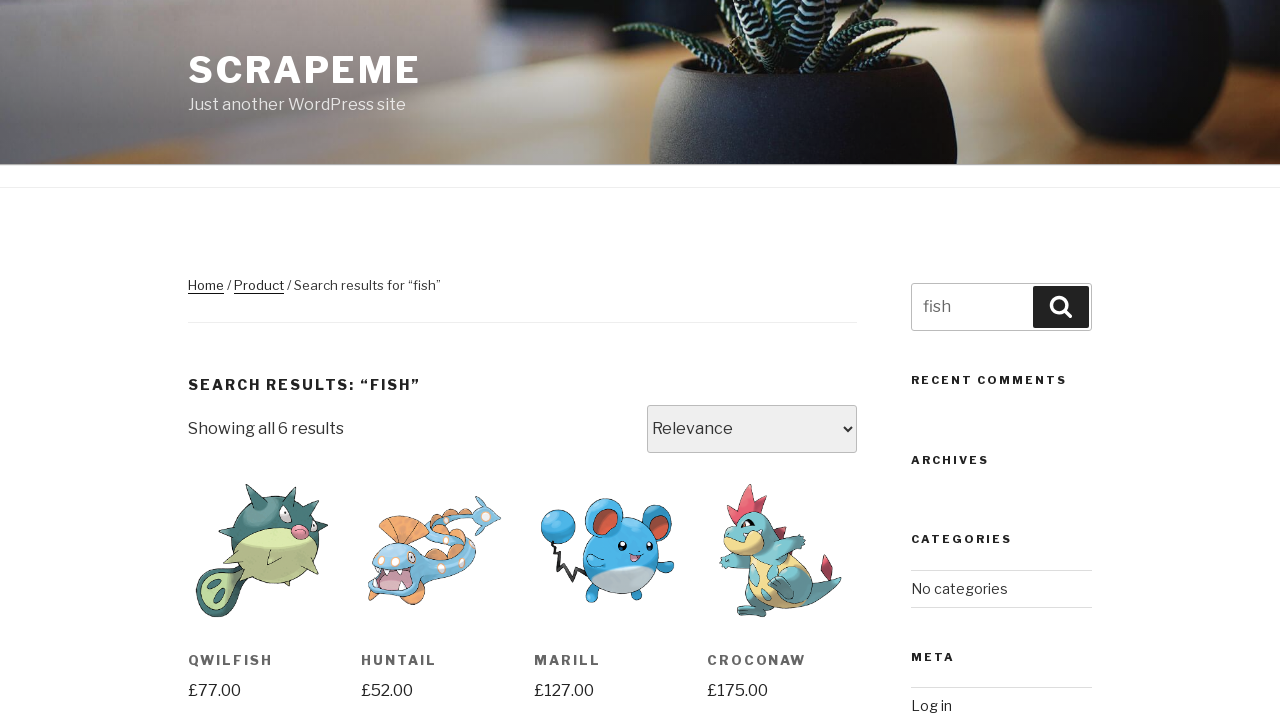

Clicked on Qwilfish product at (262, 550) on a:has-text('Qwilfish')
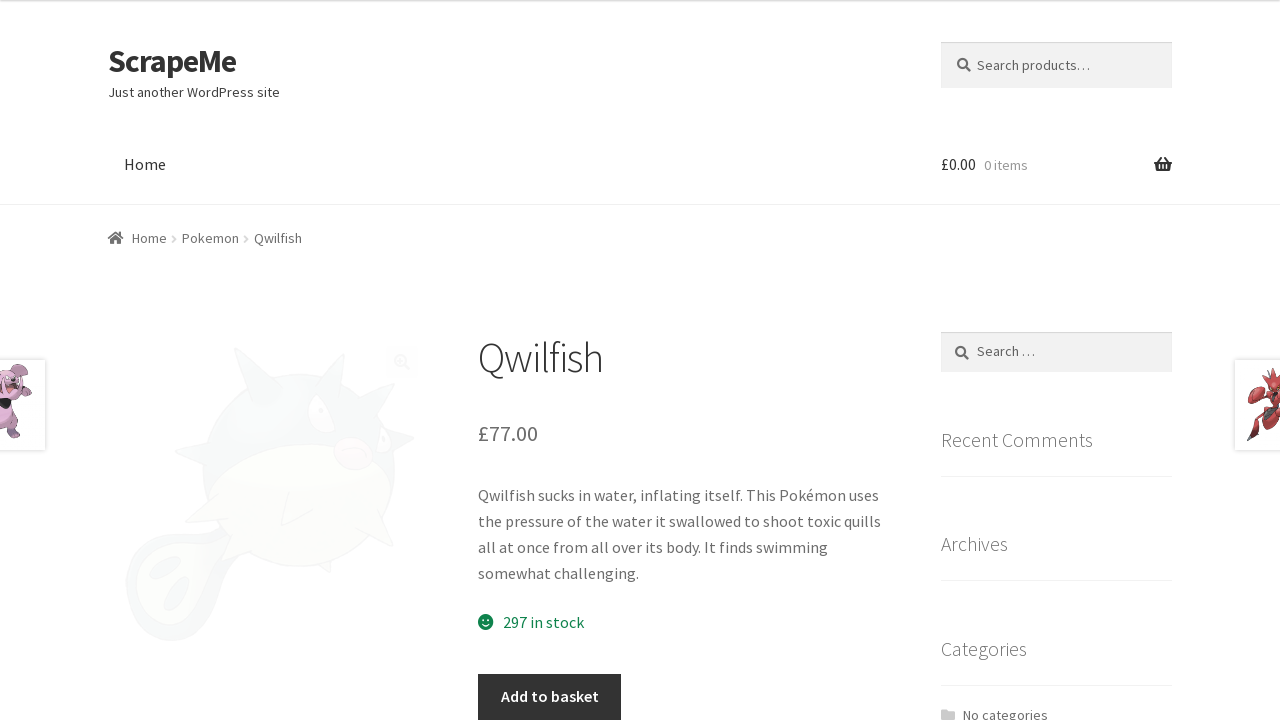

Product page loaded
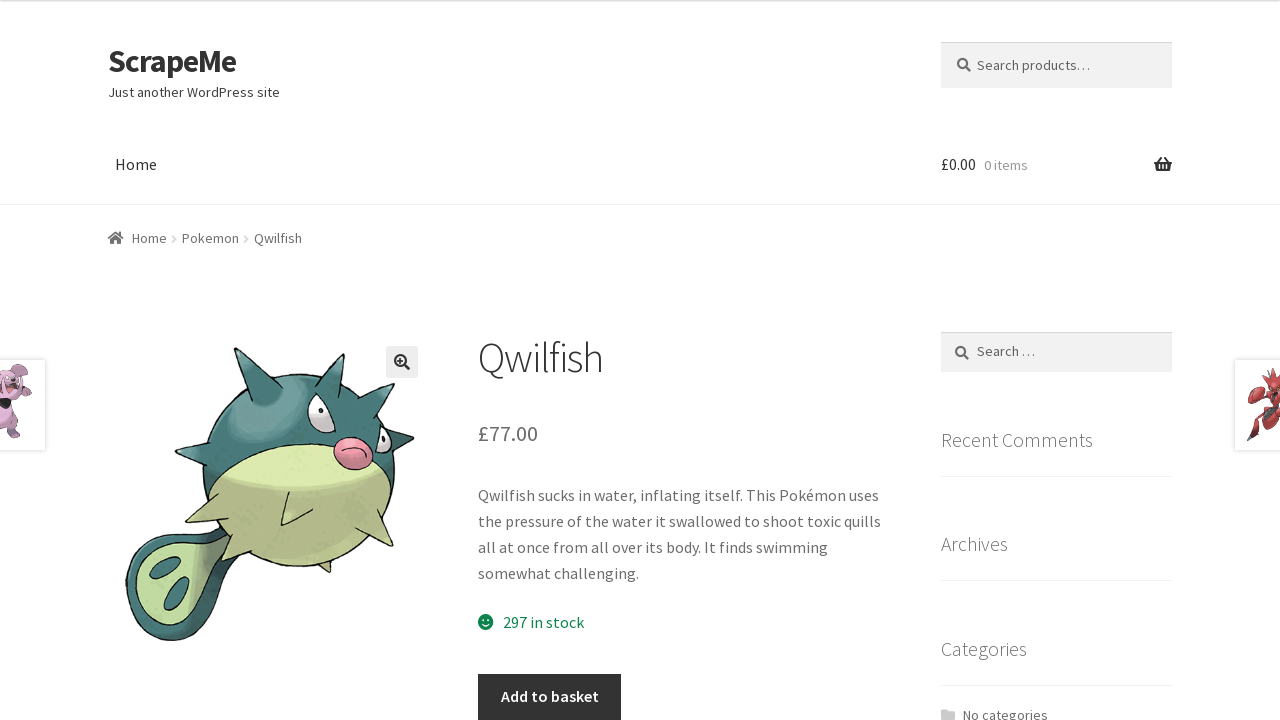

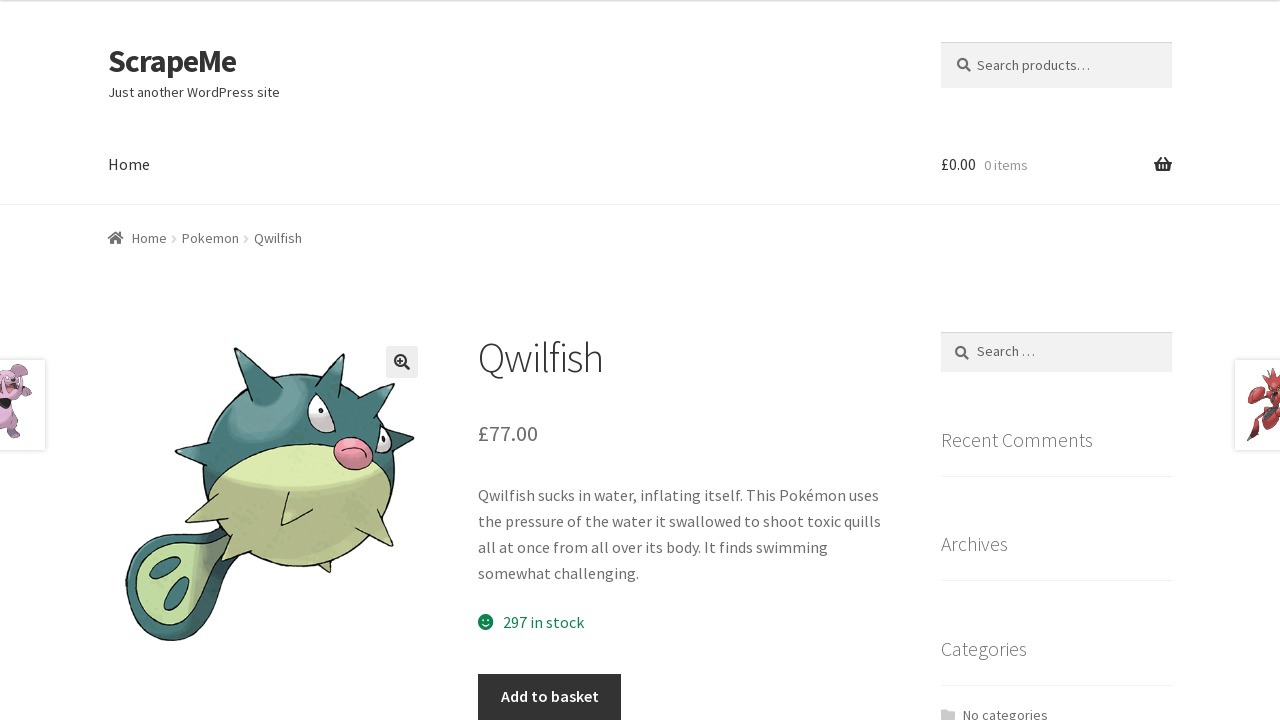